Tests that the complete all checkbox updates its state when individual items are completed or cleared

Starting URL: https://demo.playwright.dev/todomvc

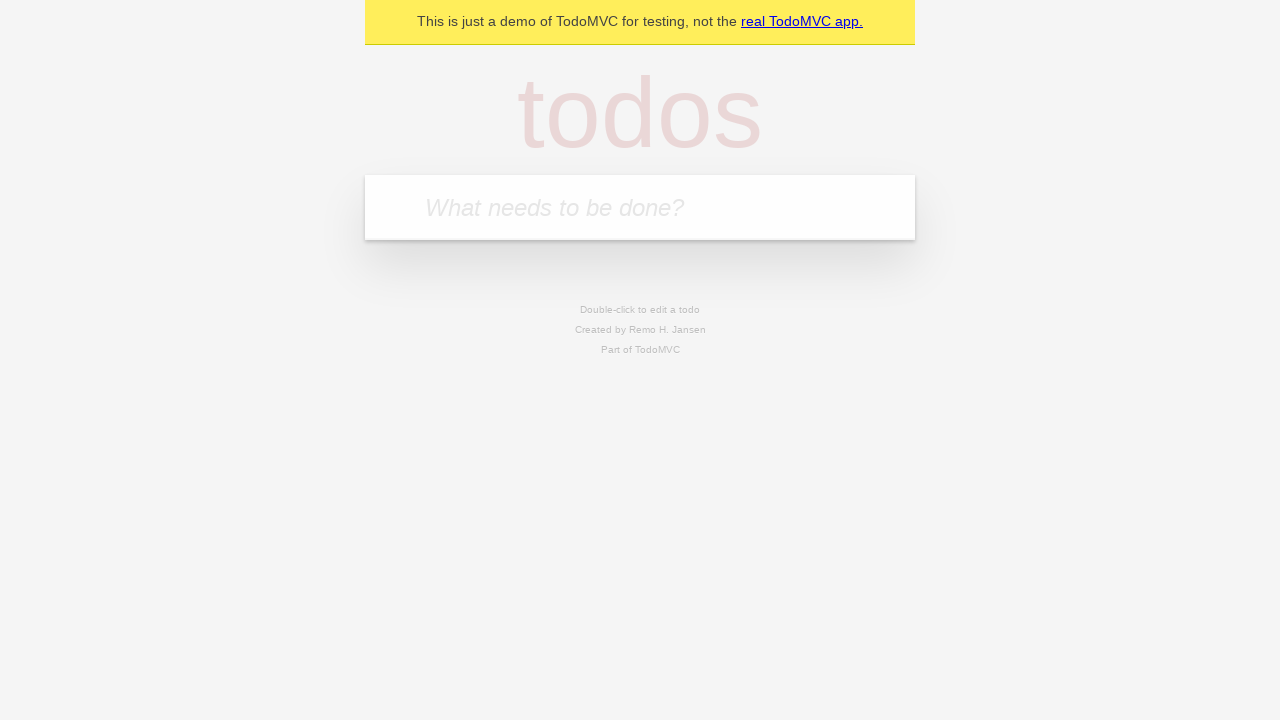

Filled new todo input with 'buy some cheese' on internal:attr=[placeholder="What needs to be done?"i]
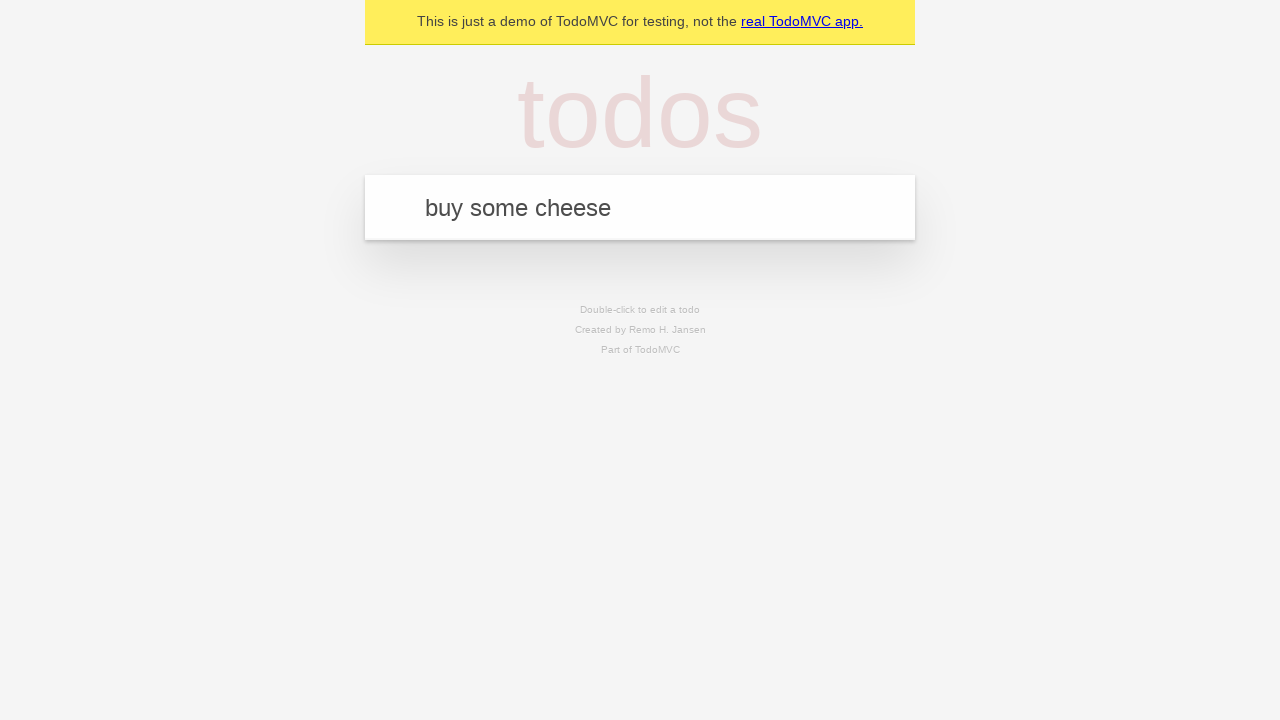

Pressed Enter to create todo item 'buy some cheese' on internal:attr=[placeholder="What needs to be done?"i]
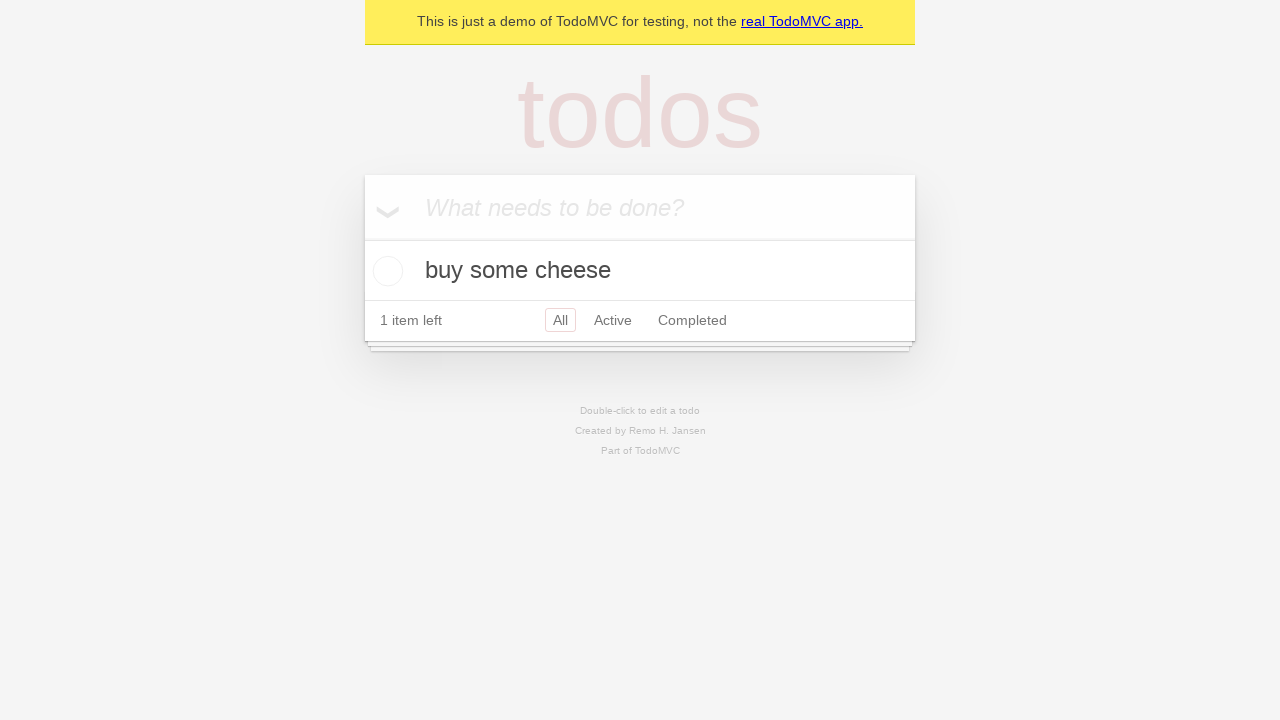

Filled new todo input with 'feed the cat' on internal:attr=[placeholder="What needs to be done?"i]
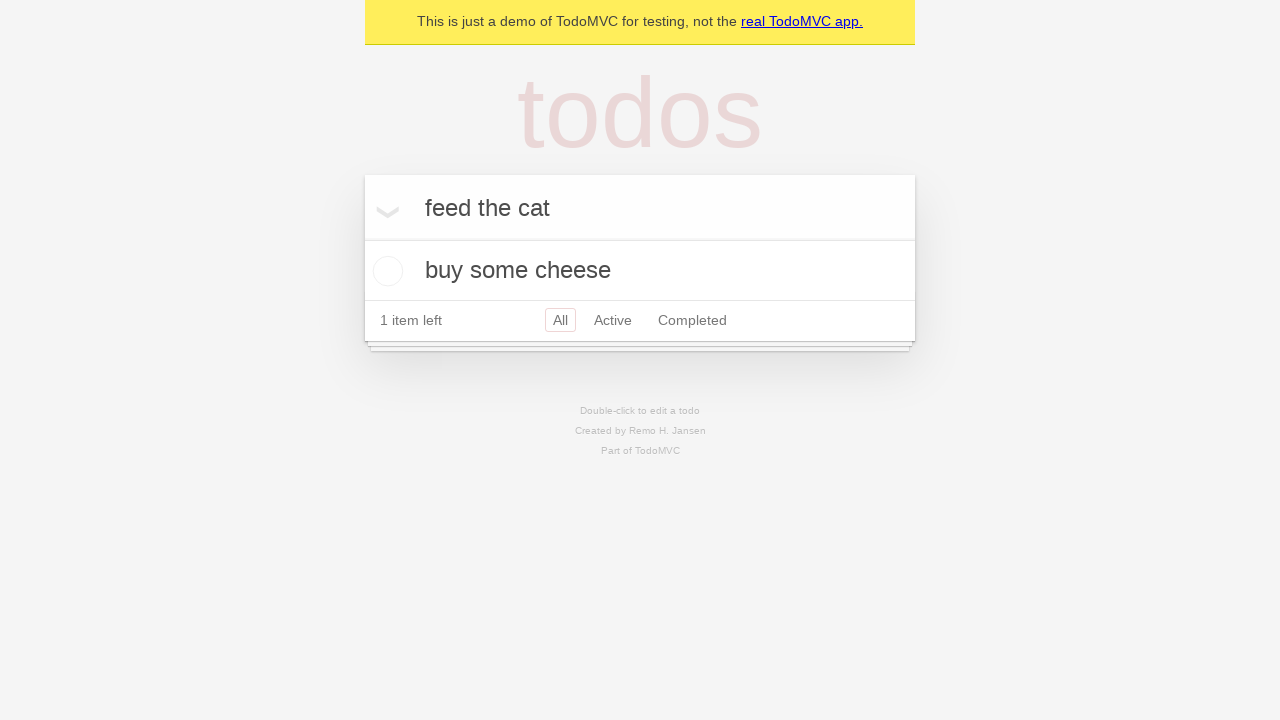

Pressed Enter to create todo item 'feed the cat' on internal:attr=[placeholder="What needs to be done?"i]
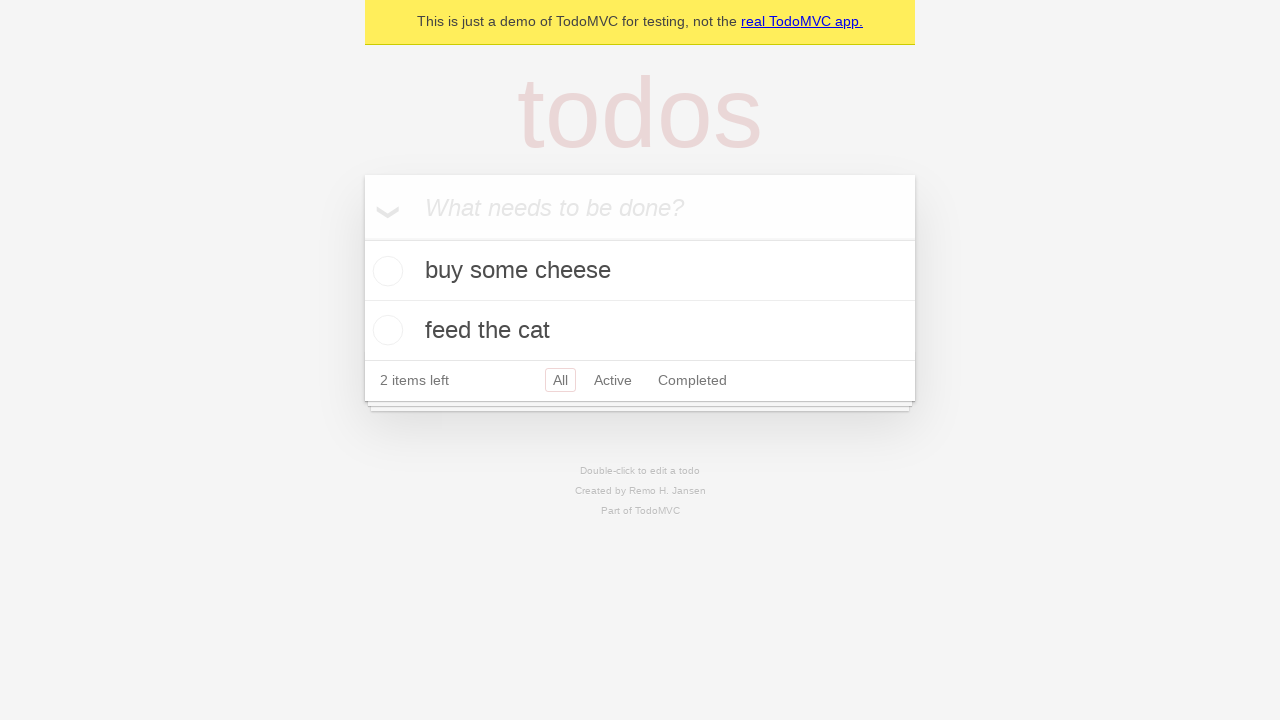

Filled new todo input with 'book a doctors appointment' on internal:attr=[placeholder="What needs to be done?"i]
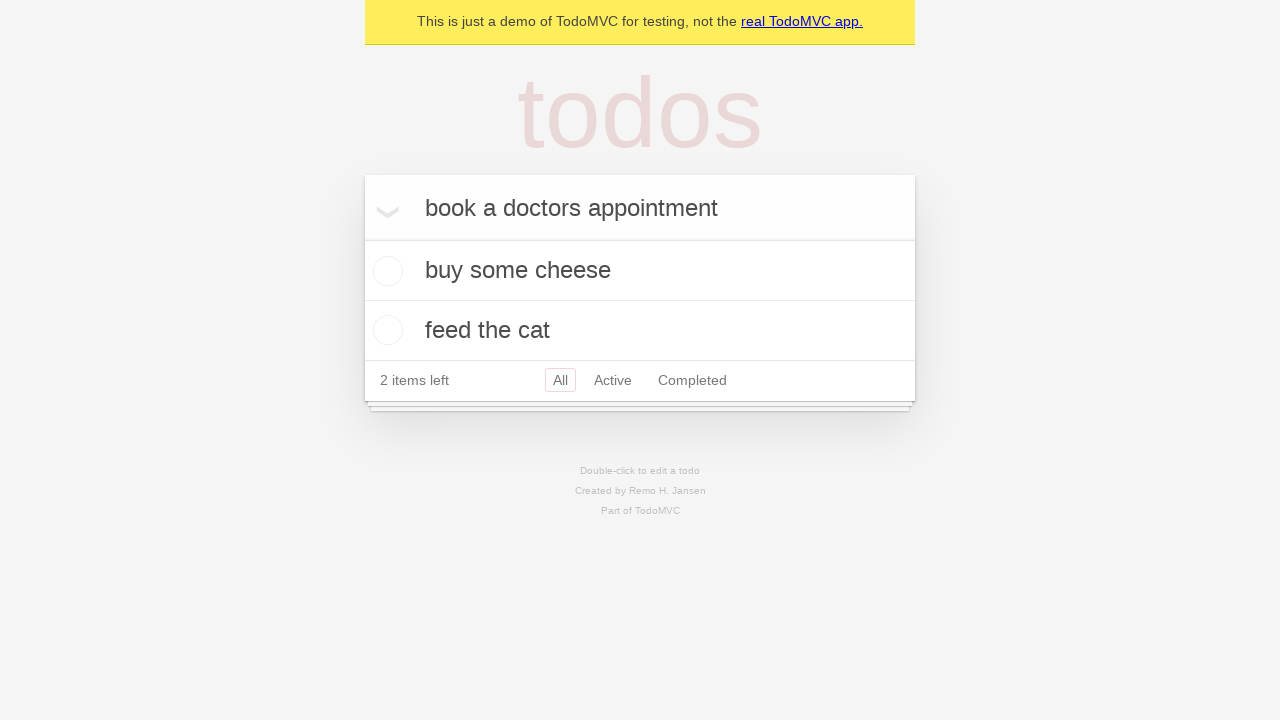

Pressed Enter to create todo item 'book a doctors appointment' on internal:attr=[placeholder="What needs to be done?"i]
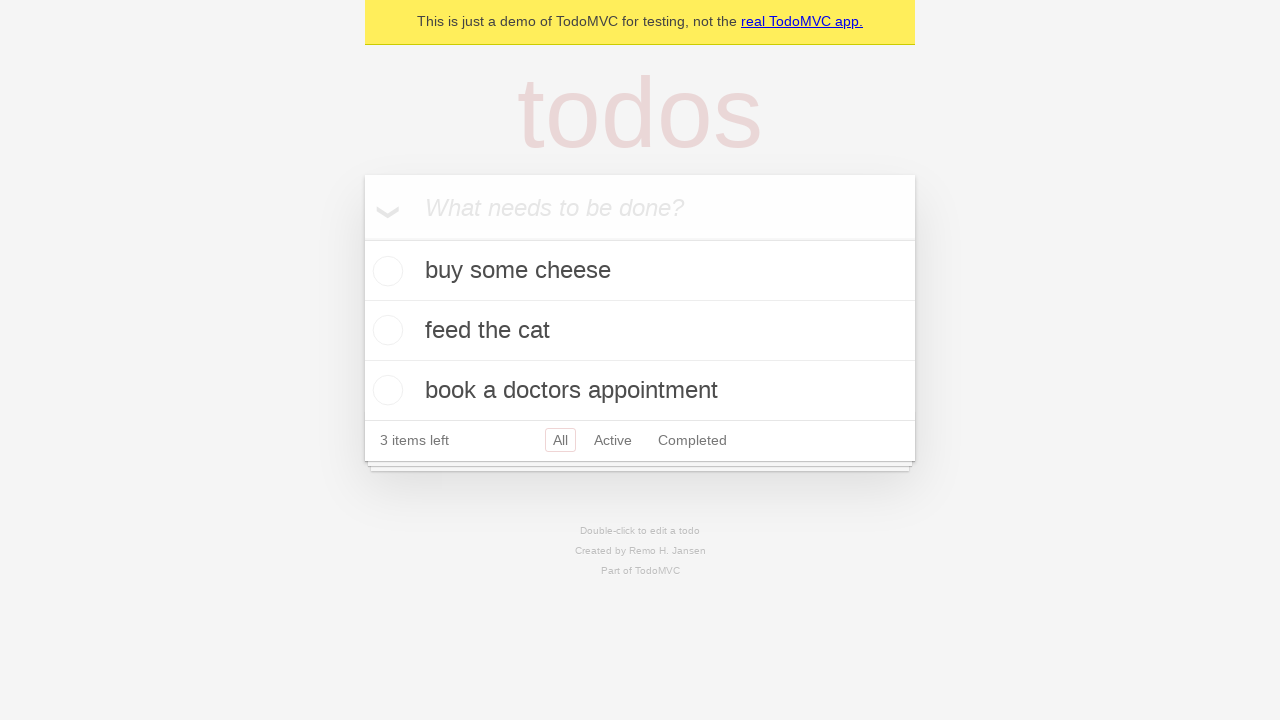

Waited for all 3 todo items to be created
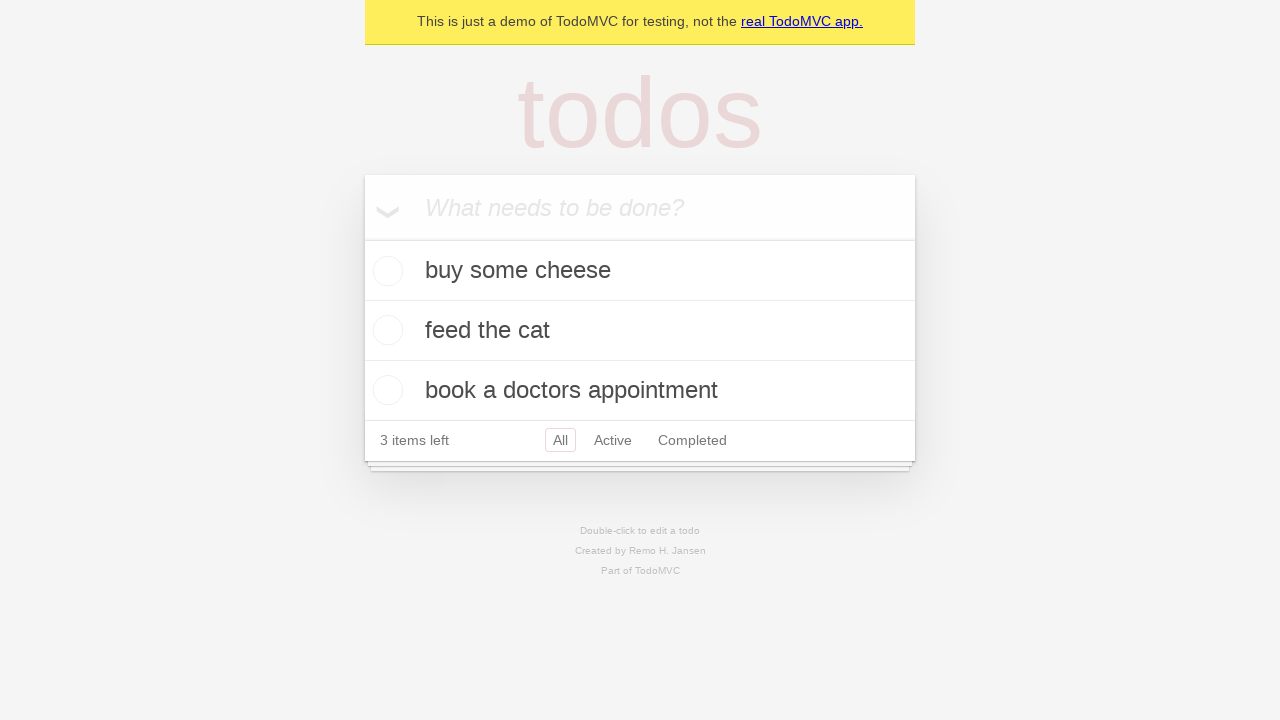

Clicked 'Mark all as complete' checkbox to check all todos at (362, 238) on internal:label="Mark all as complete"i
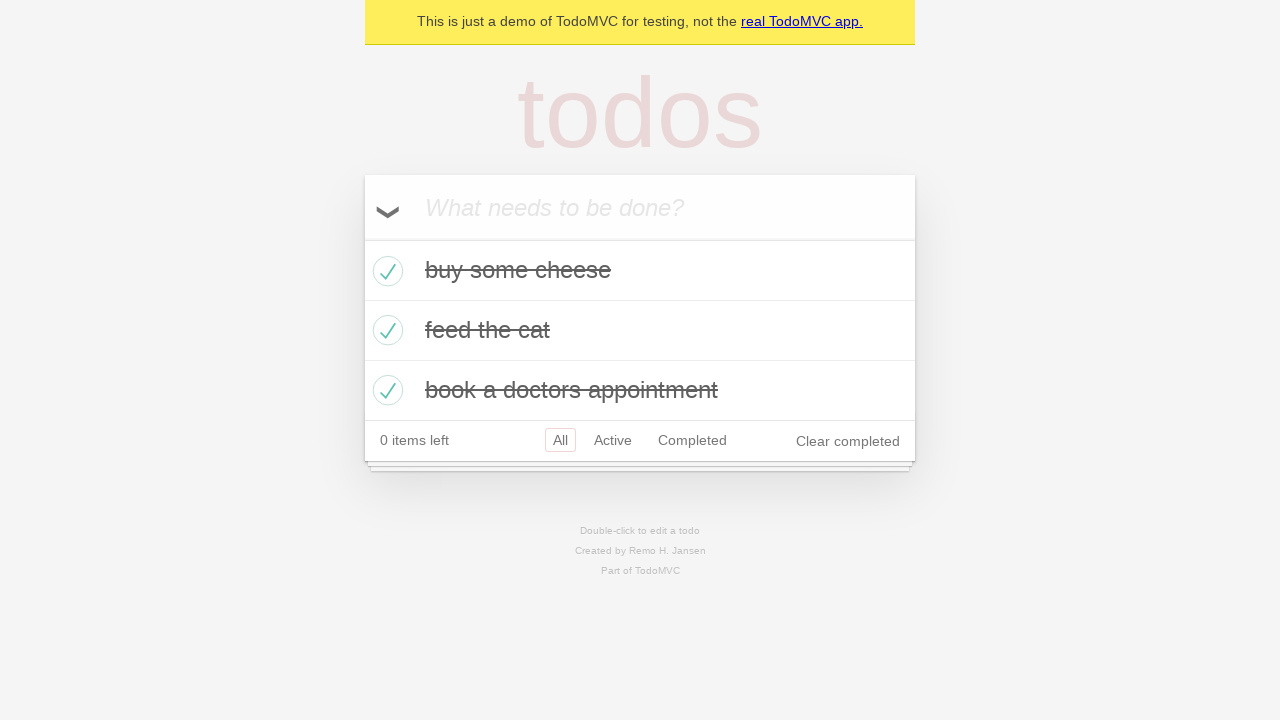

Unchecked the first todo item at (385, 271) on internal:testid=[data-testid="todo-item"s] >> nth=0 >> internal:role=checkbox
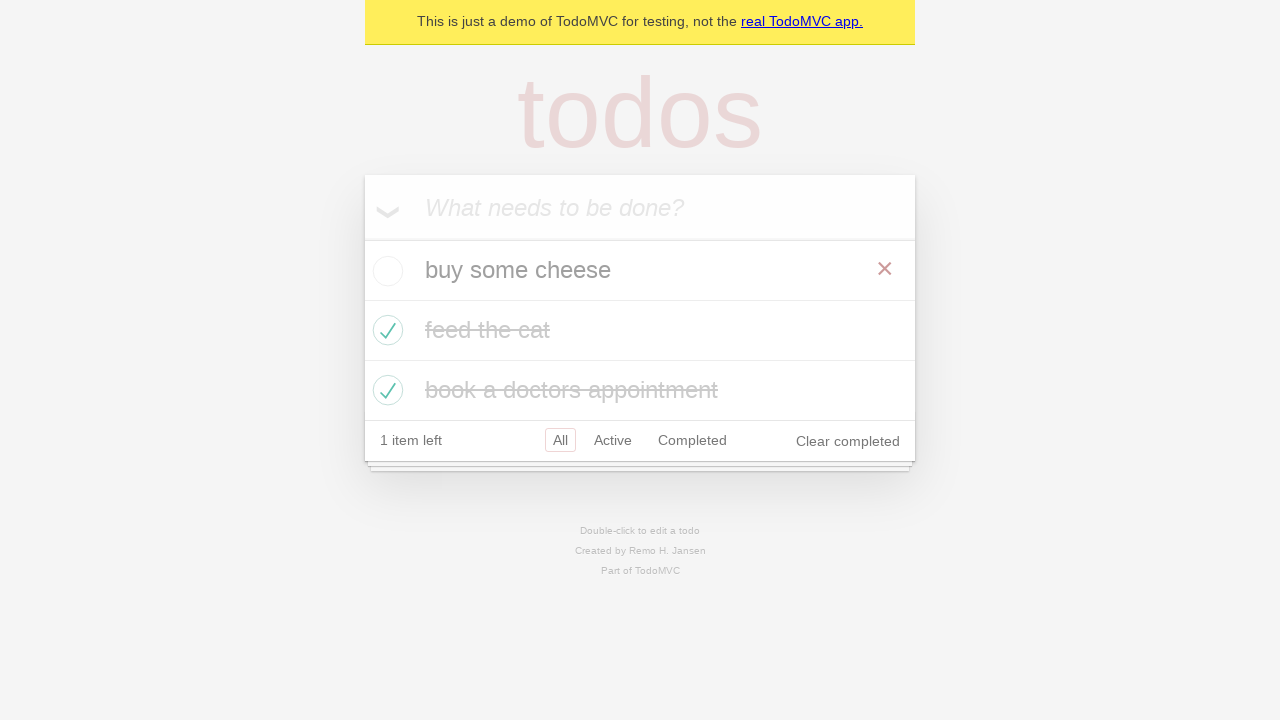

Re-checked the first todo item at (385, 271) on internal:testid=[data-testid="todo-item"s] >> nth=0 >> internal:role=checkbox
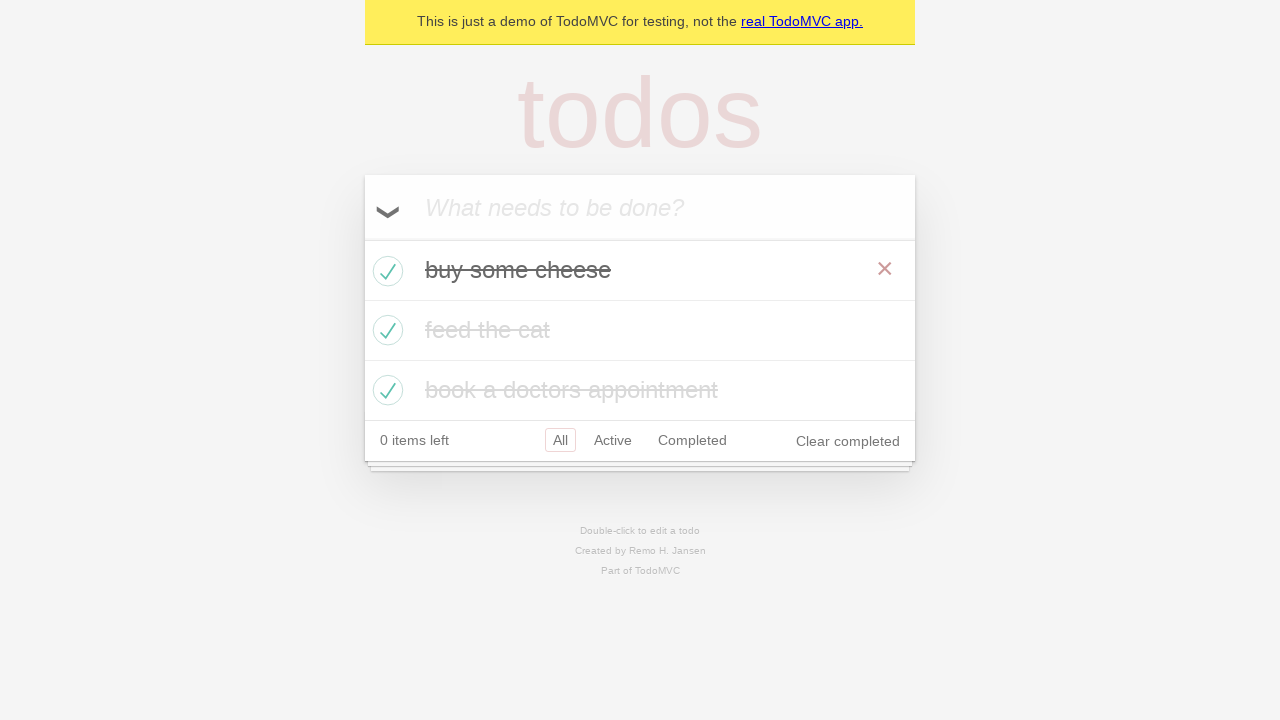

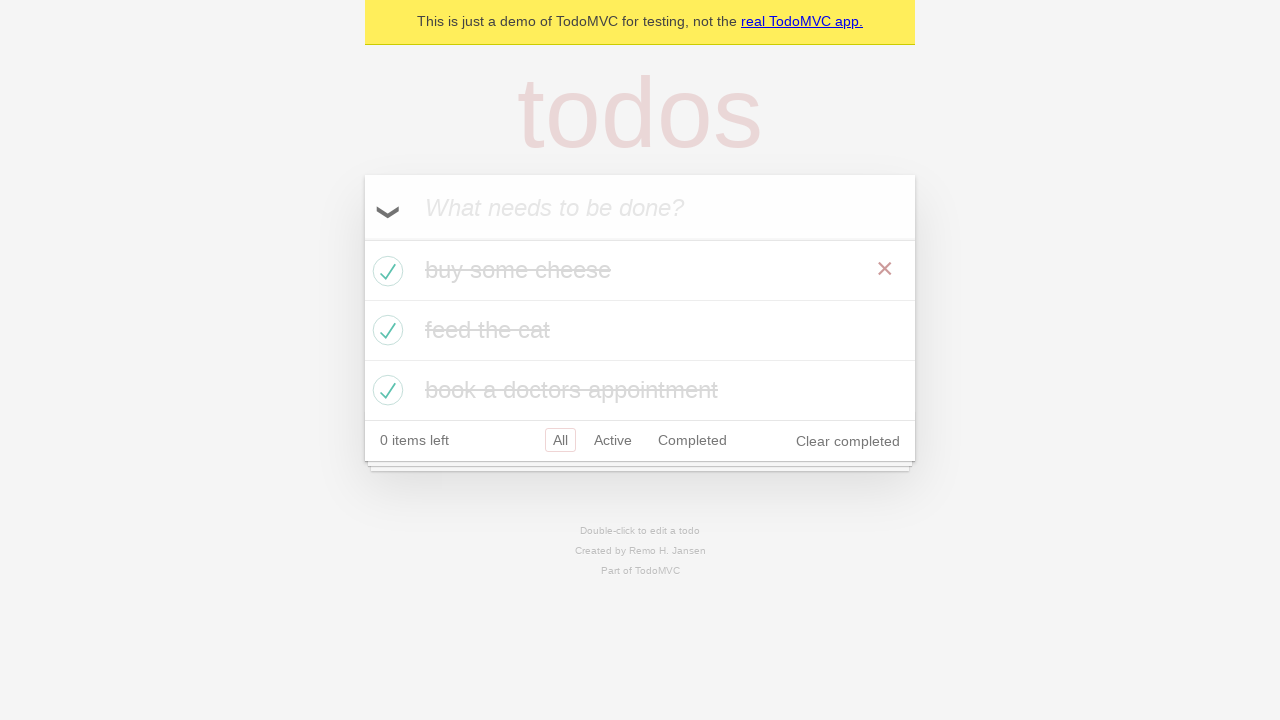